Tests frame switching functionality by navigating through multiple frames and clicking a checkbox

Starting URL: https://krninformatix.com/frames/frames.html

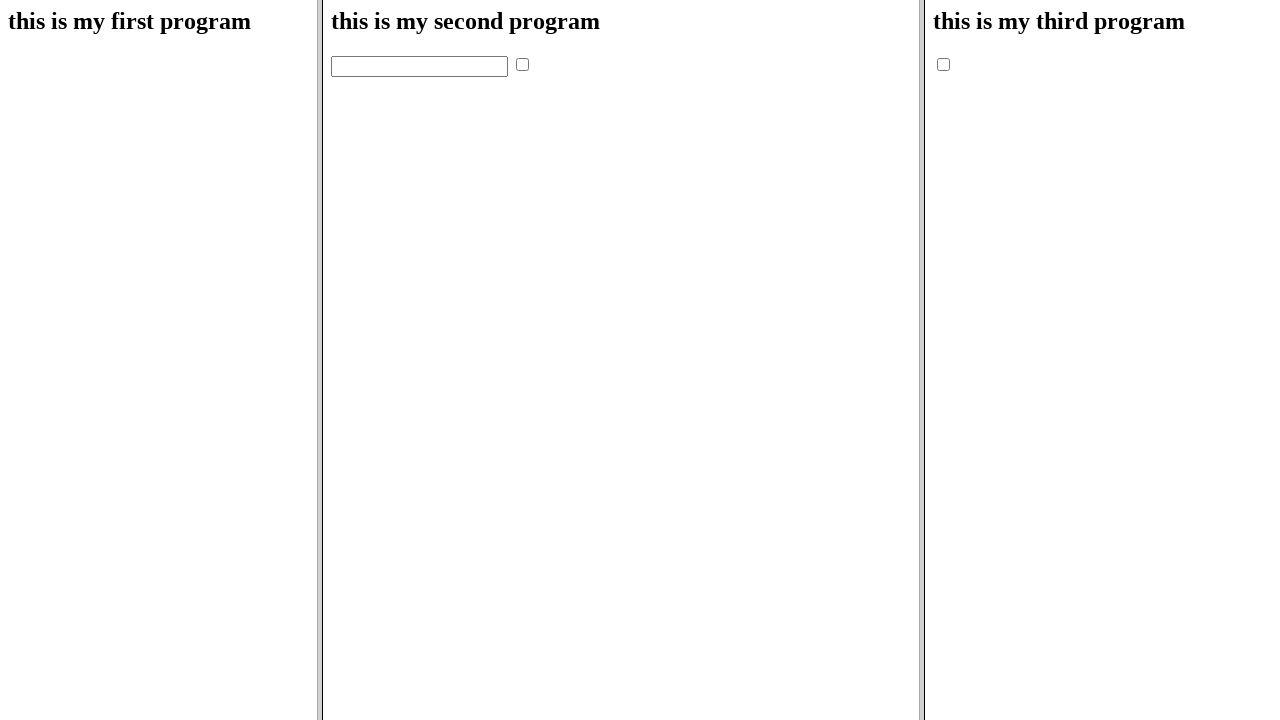

Located and switched to iframe at index 1
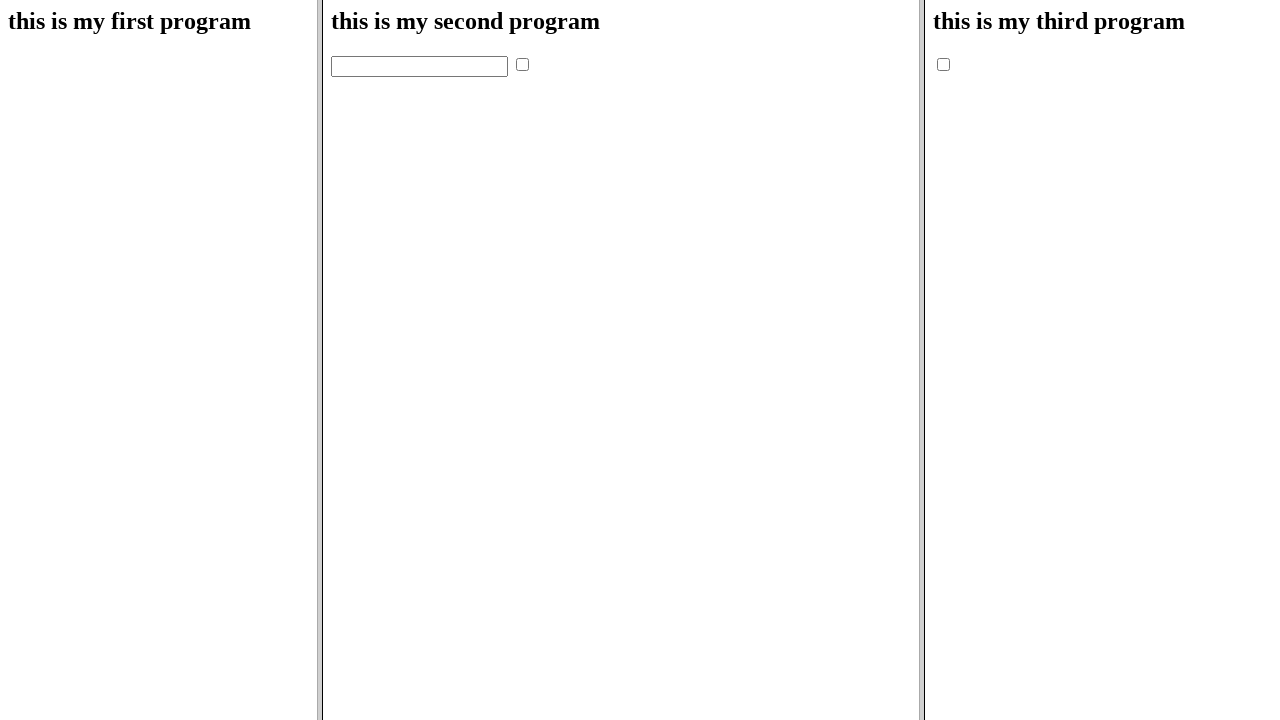

Switched back to main content
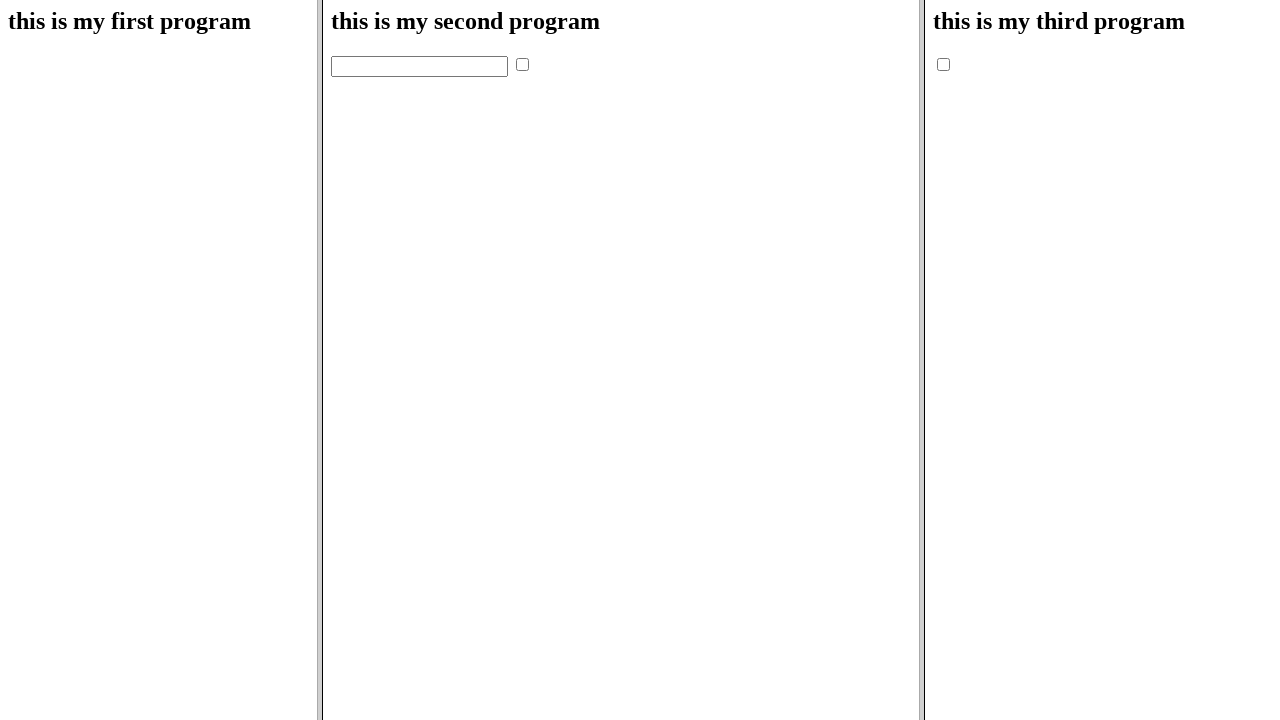

Located frame with src='third.html'
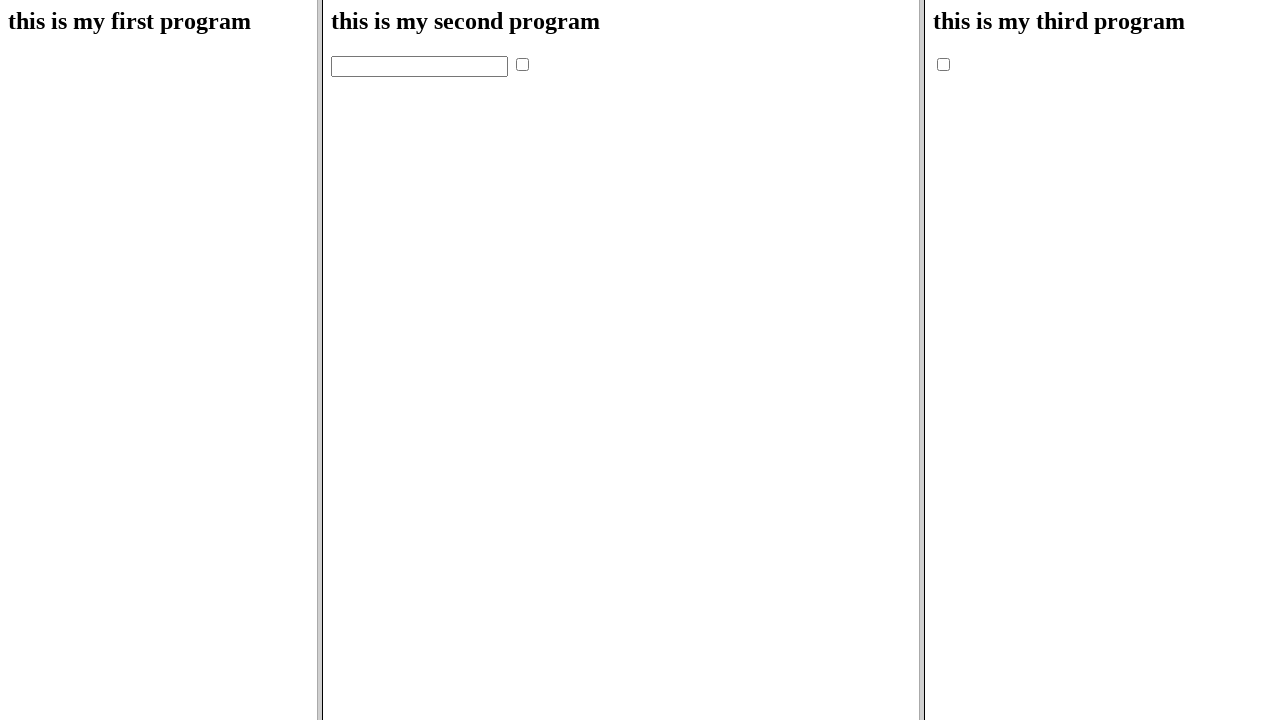

Clicked checkbox with name='check' in the frame at (944, 64) on frame[src='third.html'] >> internal:control=enter-frame >> input[name='check']
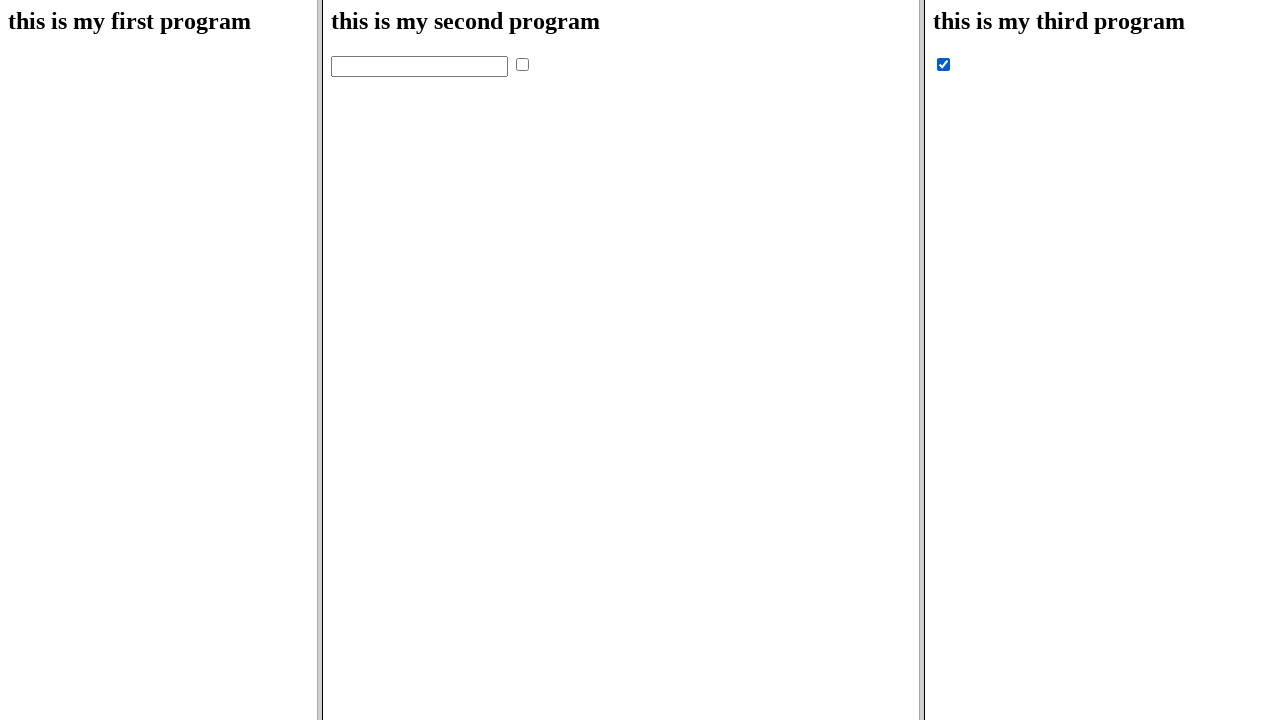

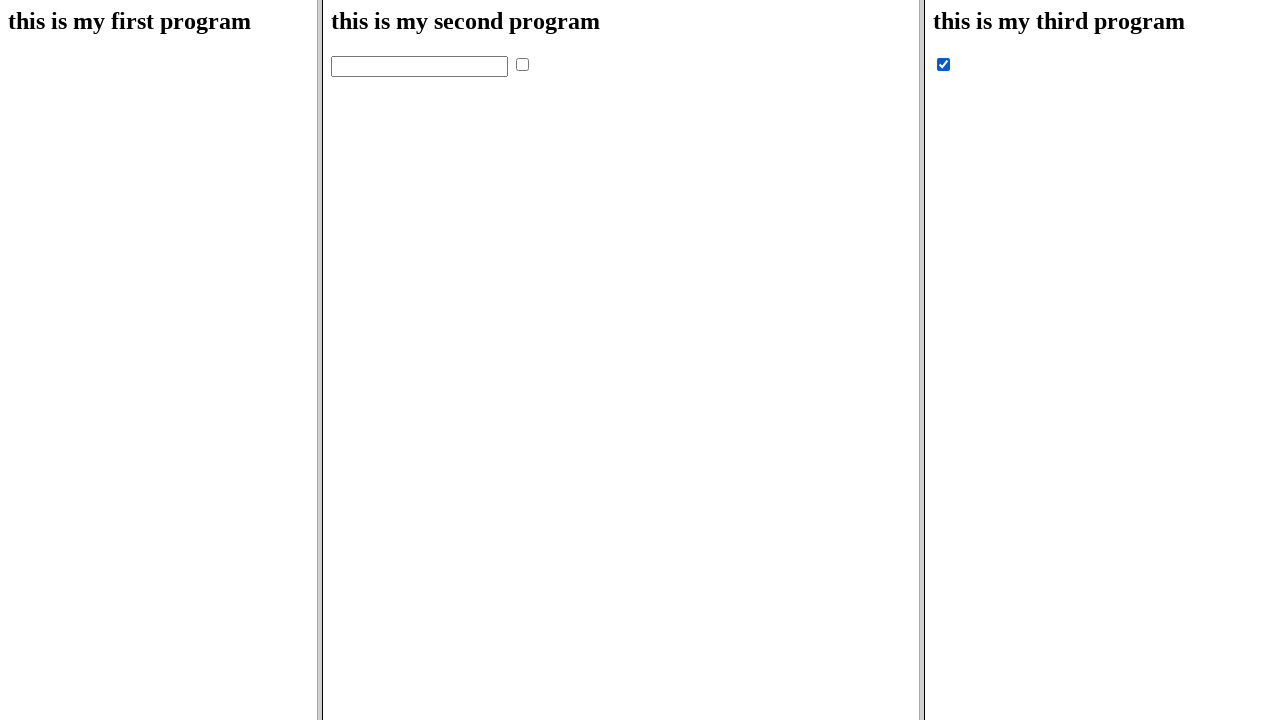